Tests JavaScript alert handling by clicking a button that triggers a confirm dialog and dismissing (clicking cancel) the alert

Starting URL: https://the-internet.herokuapp.com/javascript_alerts

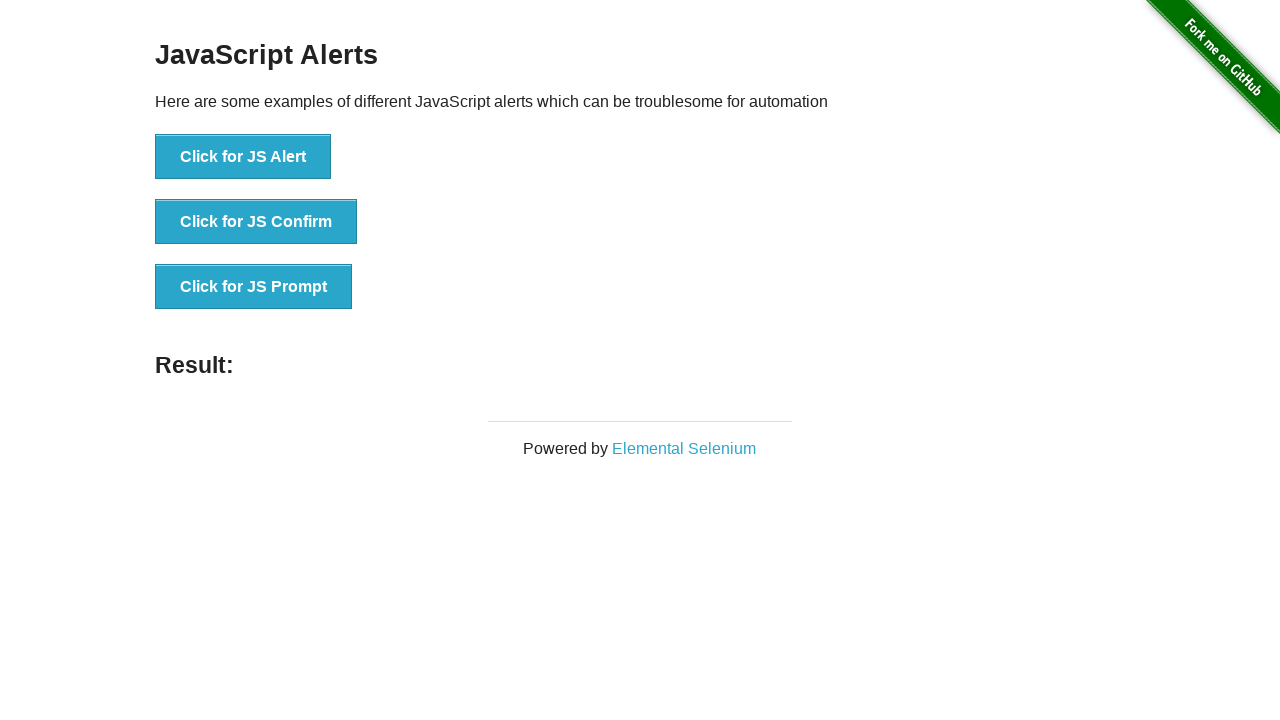

Clicked the 'Click for JS Confirm' button to trigger the confirm dialog at (256, 222) on xpath=//button[text()='Click for JS Confirm']
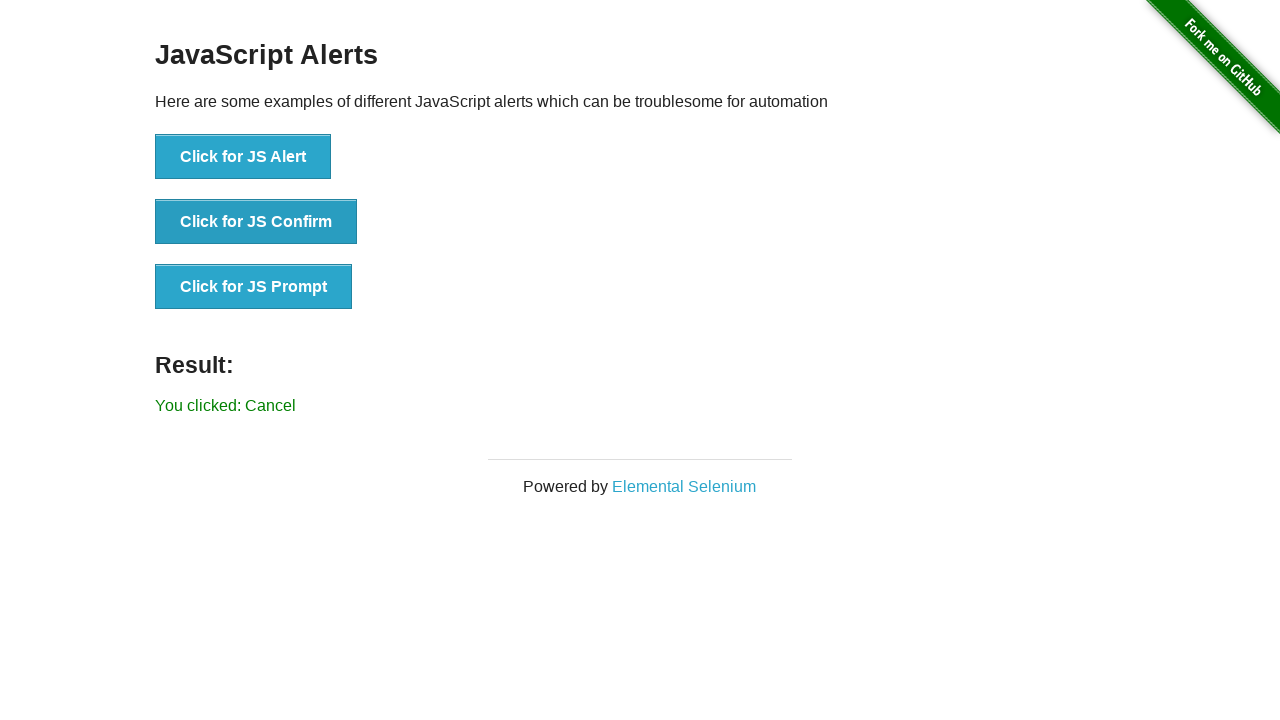

Registered dialog handler to dismiss (cancel) any confirm dialogs
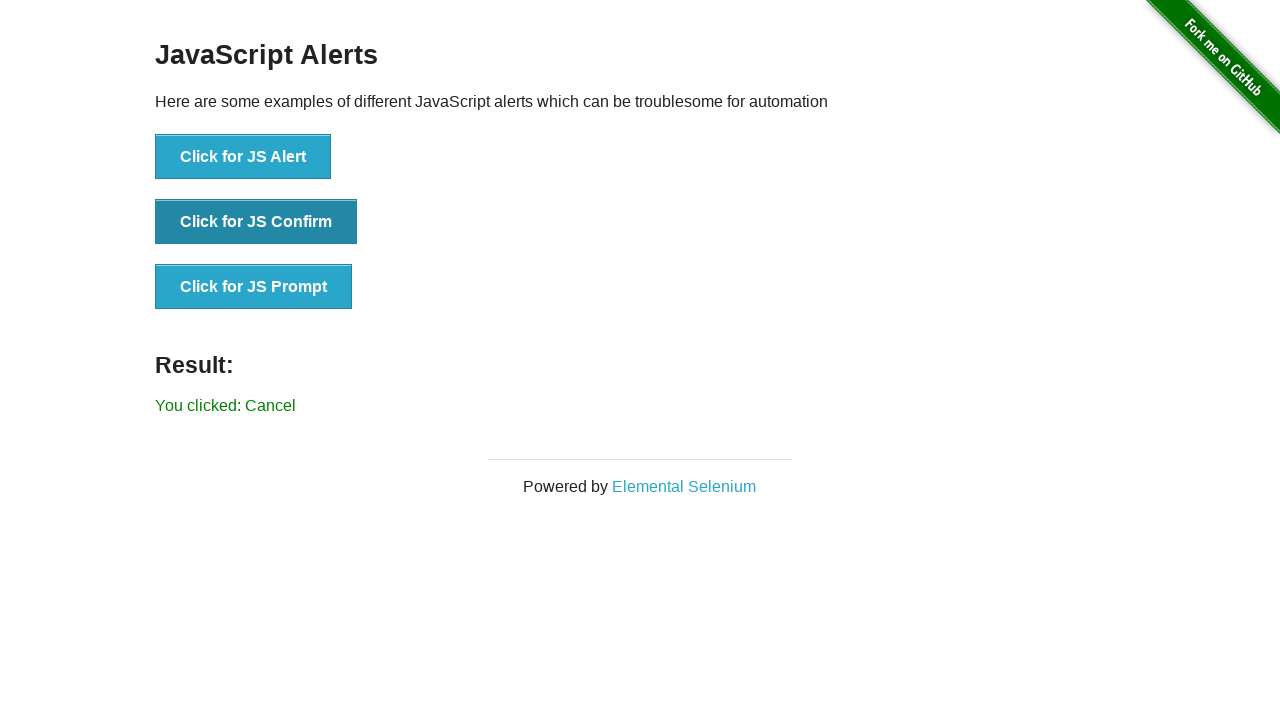

Clicked the 'Click for JS Confirm' button again with dialog handler in place at (256, 222) on xpath=//button[text()='Click for JS Confirm']
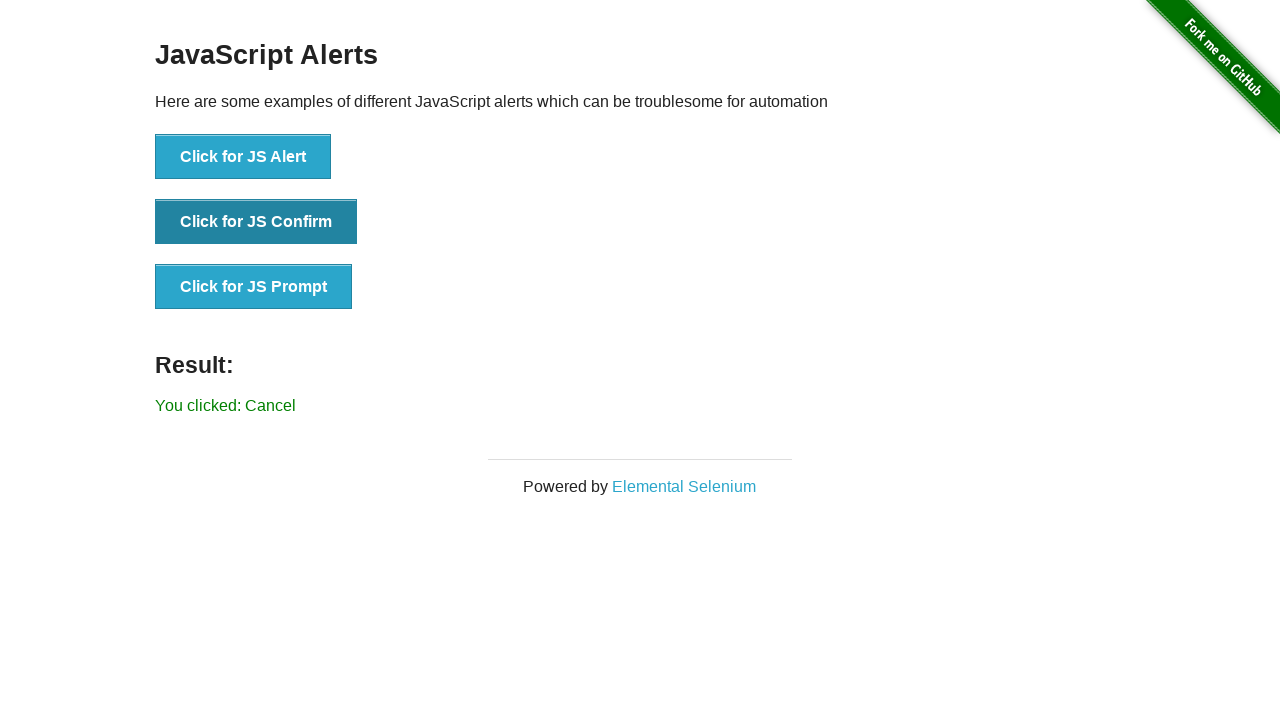

Result message displayed after dismissing the confirm dialog
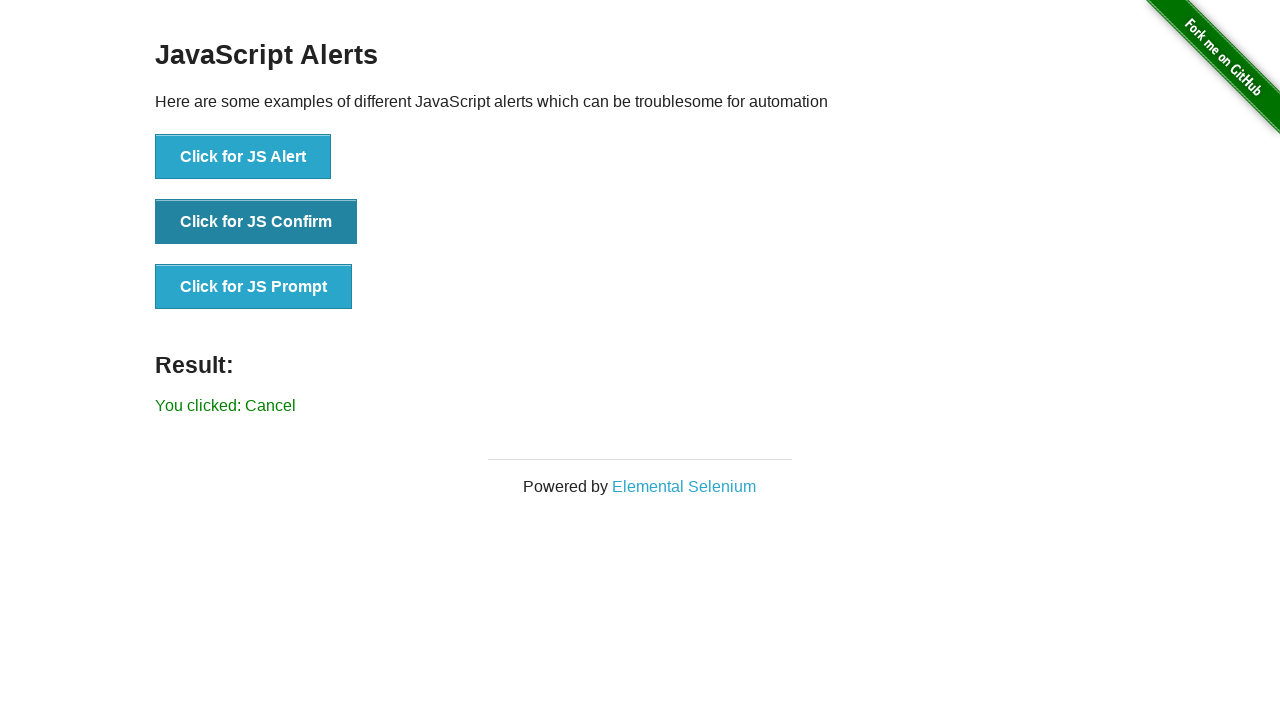

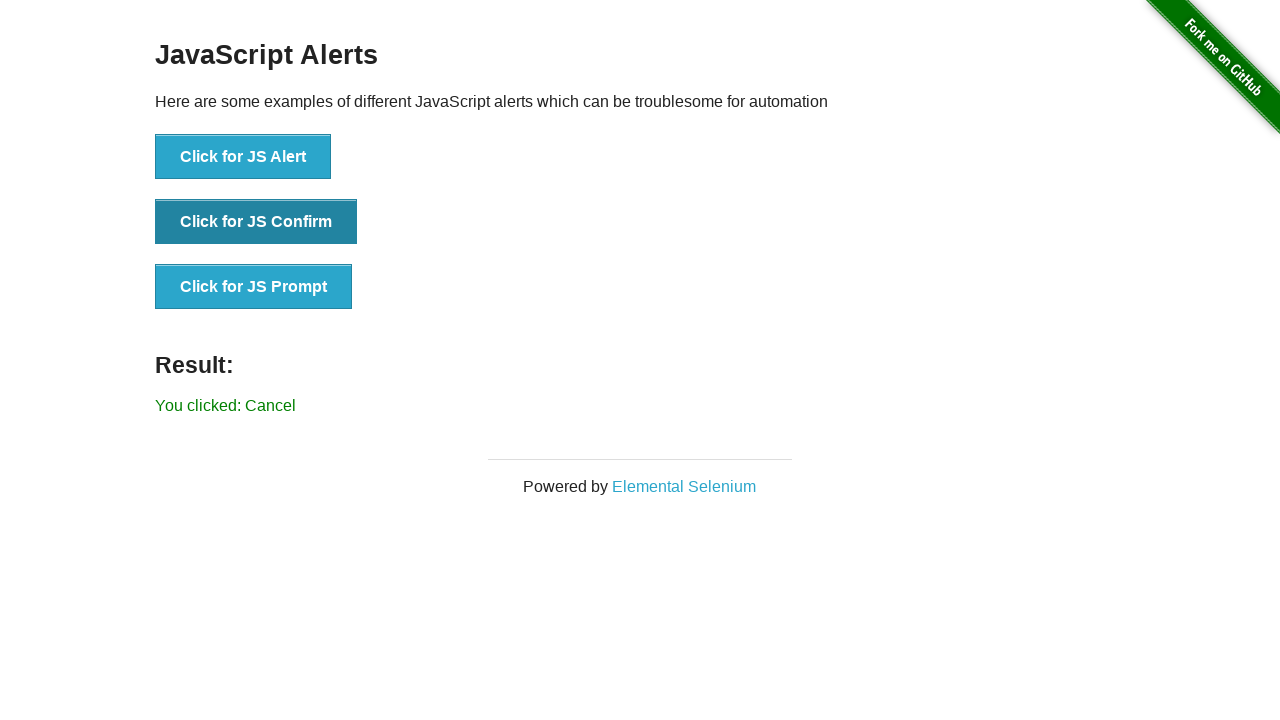